Navigates to Harrods website and clicks on the Women category link to browse women's products.

Starting URL: https://www.harrods.com

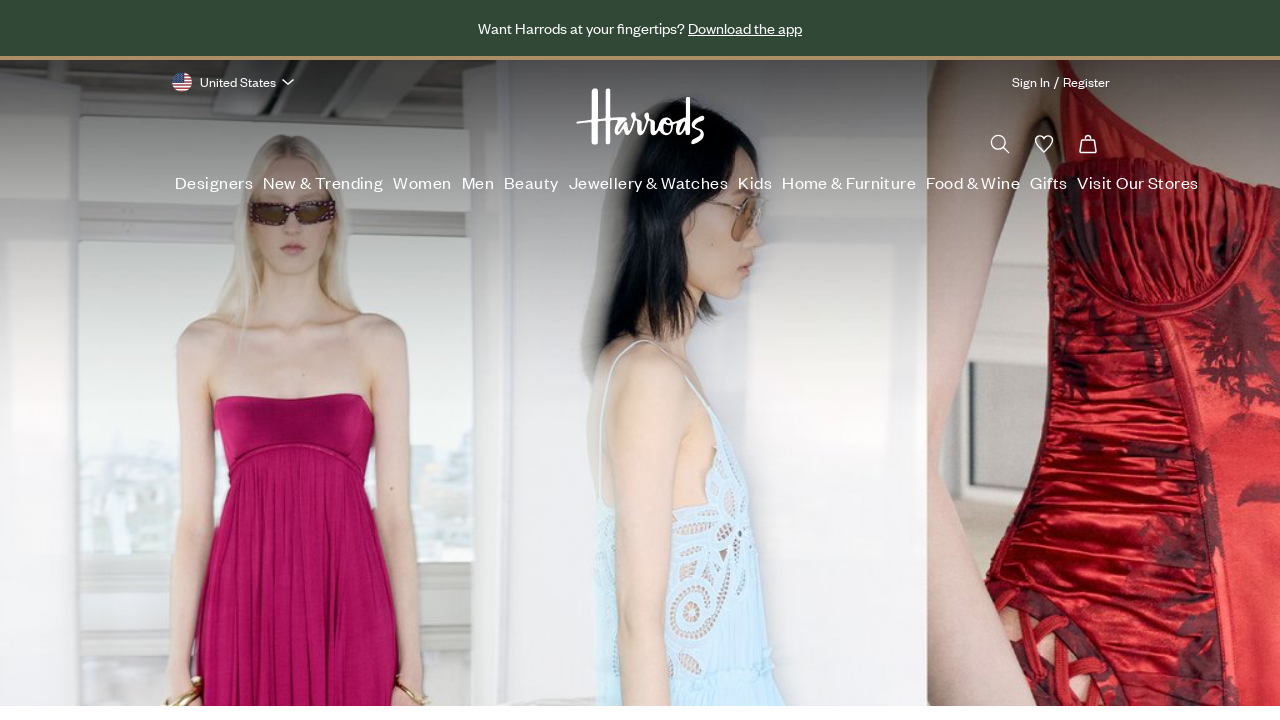

Navigated to Harrods website
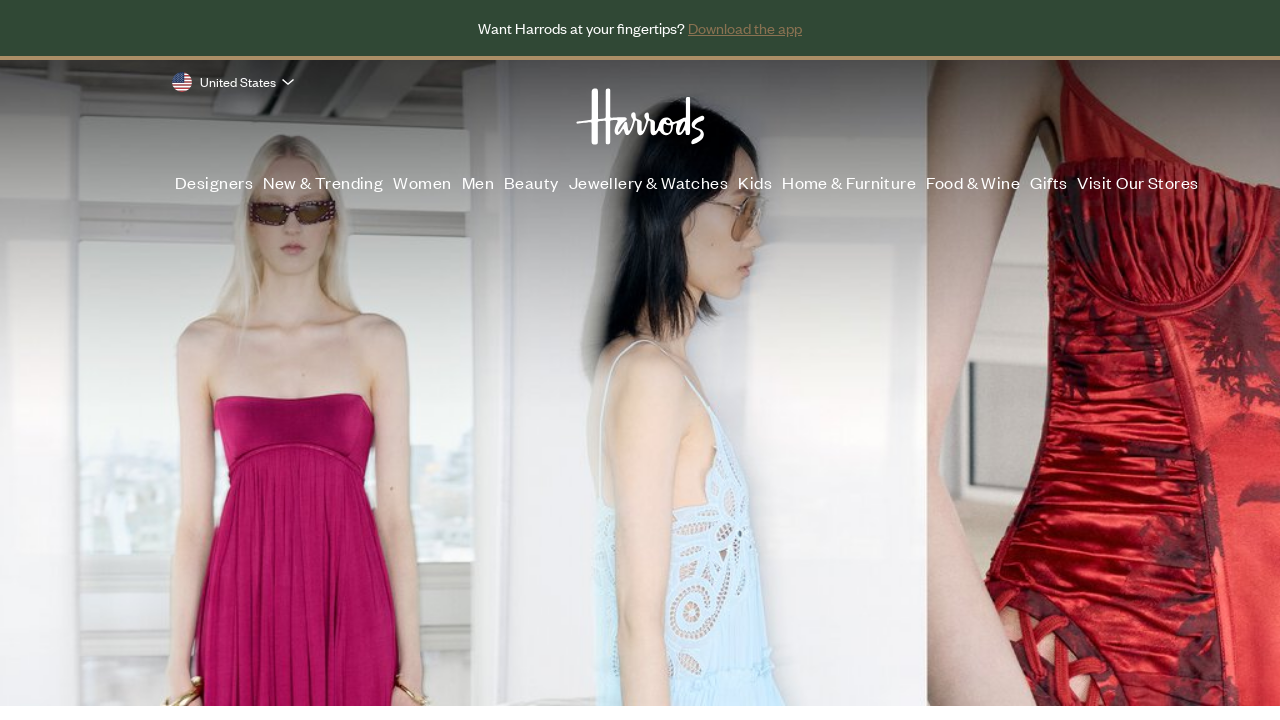

Clicked on Women category link to browse women's products at (422, 192) on text=Women
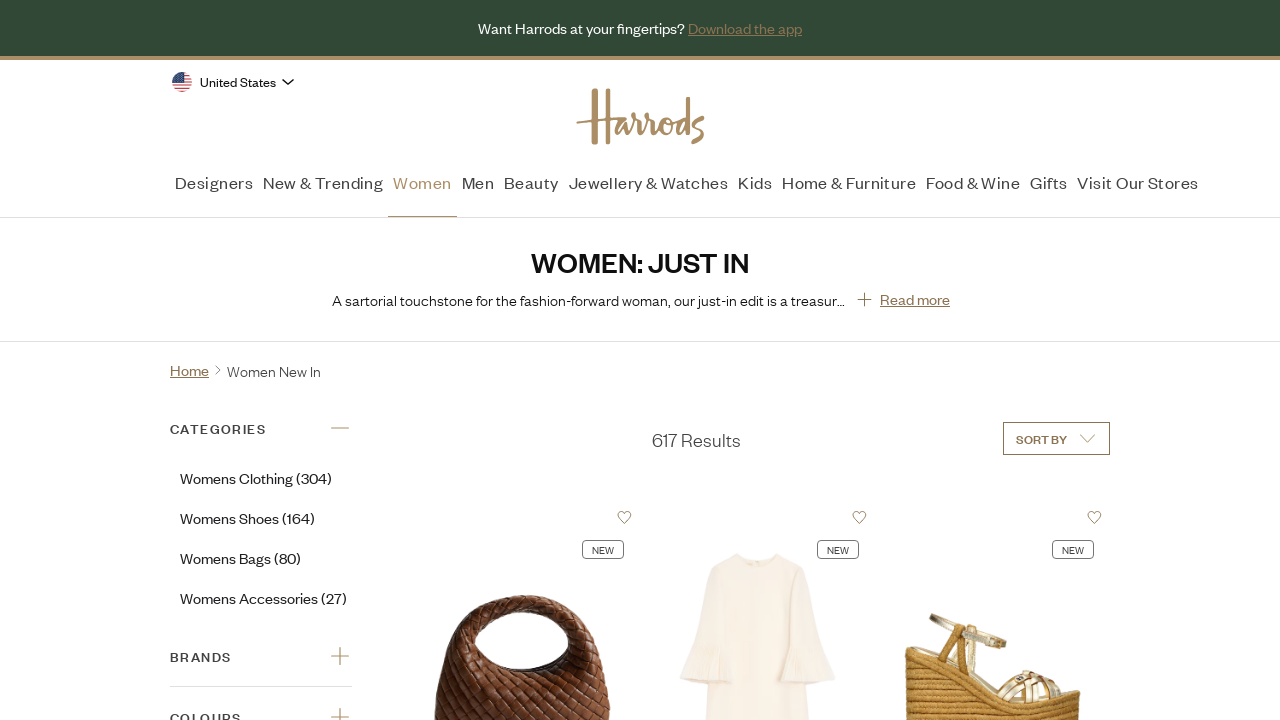

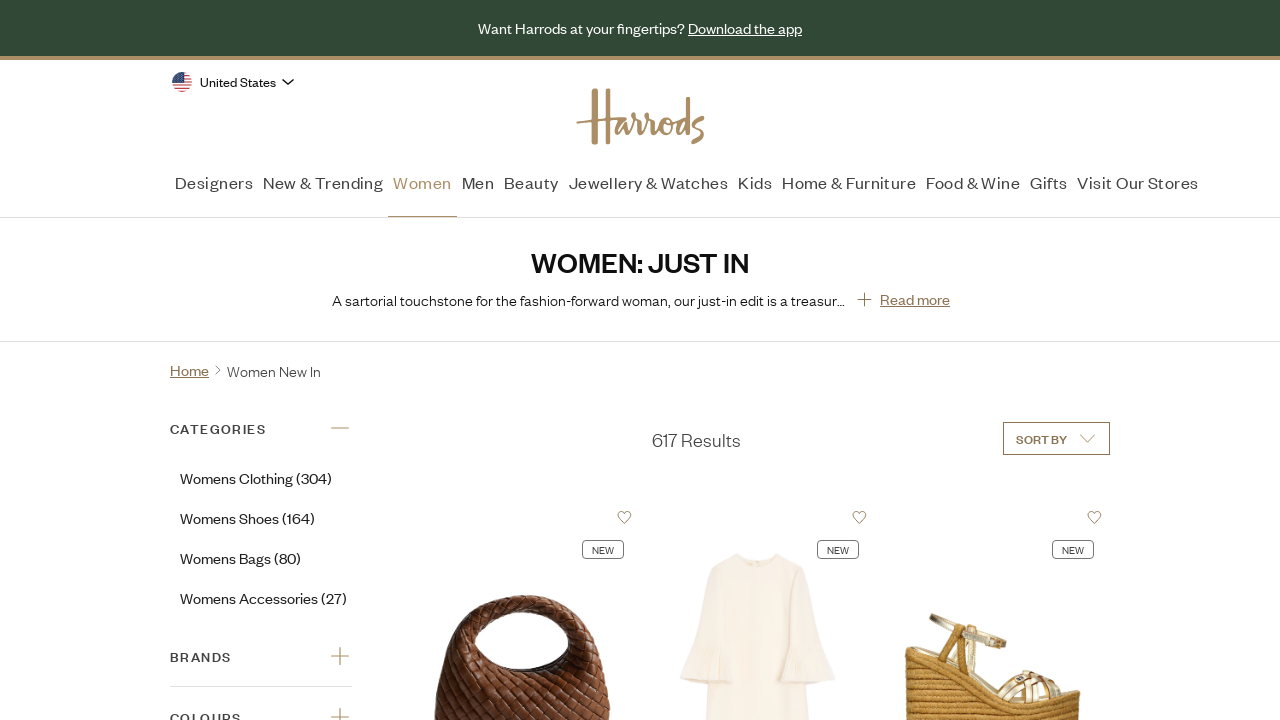